Tests dropdown functionality by verifying dropdown visibility, selecting Option3, and confirming the selection

Starting URL: https://rahulshettyacademy.com/AutomationPractice/

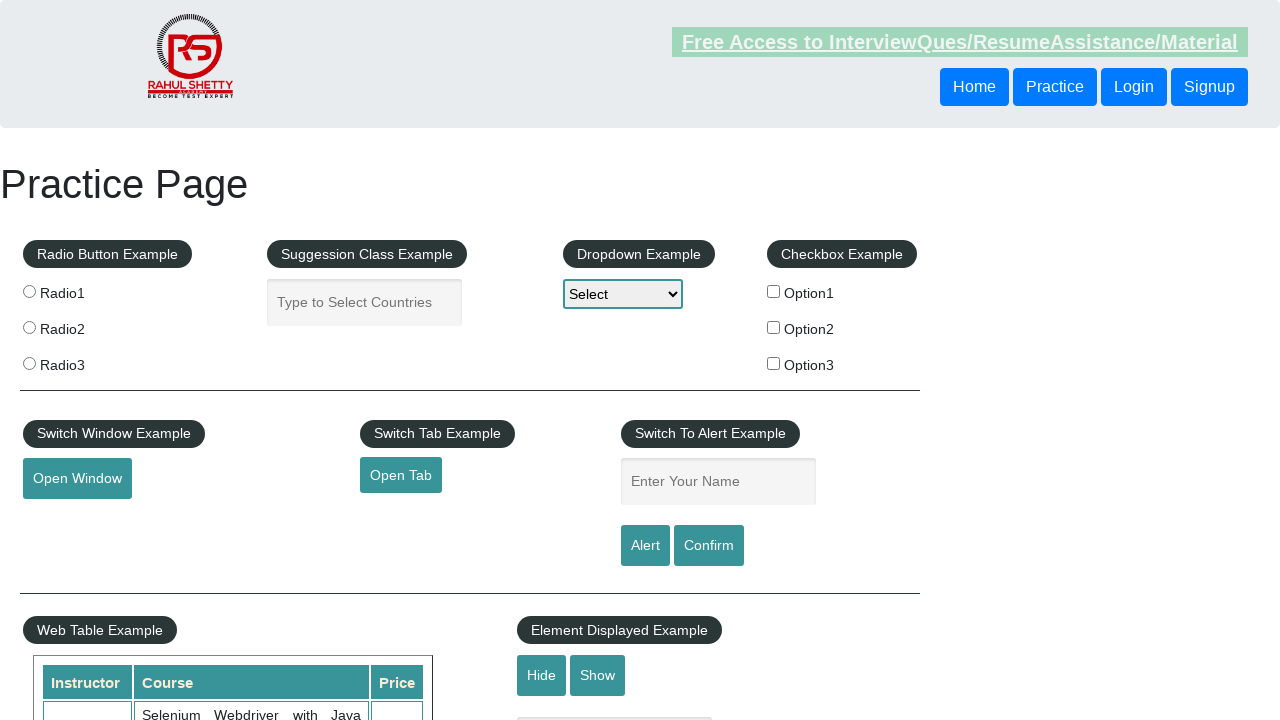

Located dropdown element with id 'dropdown-class-example'
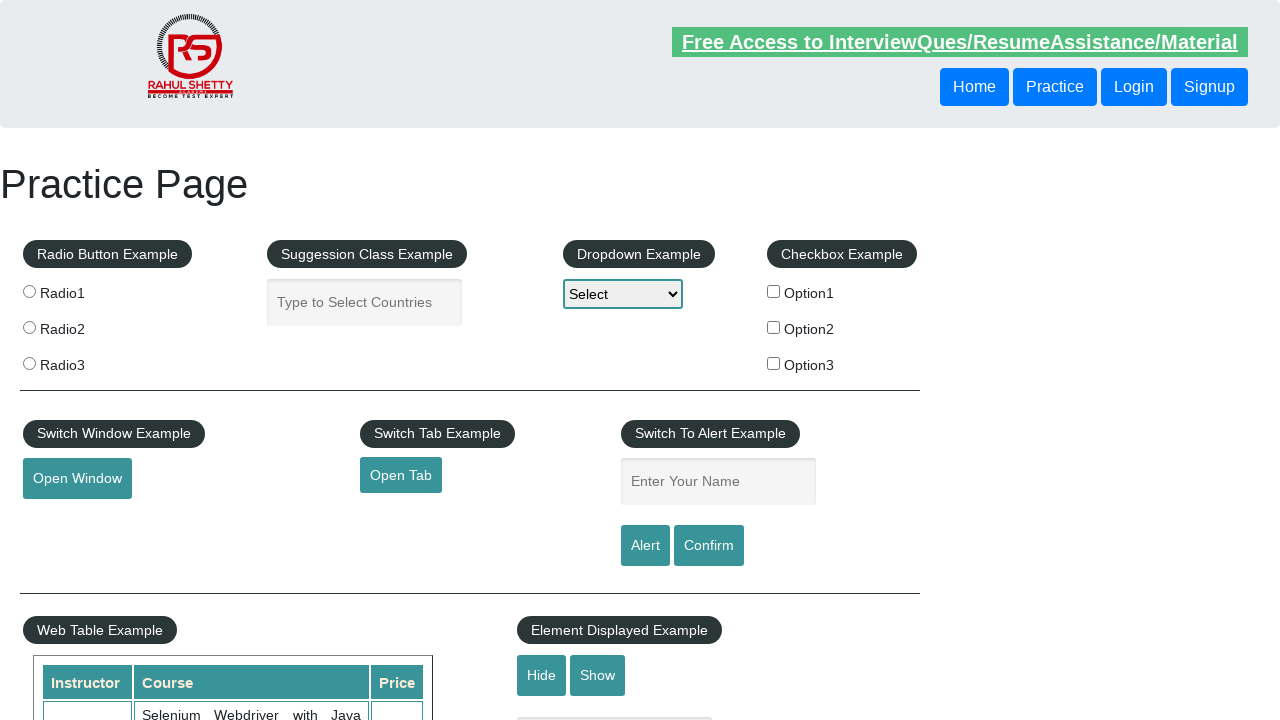

Verified dropdown menu is visible
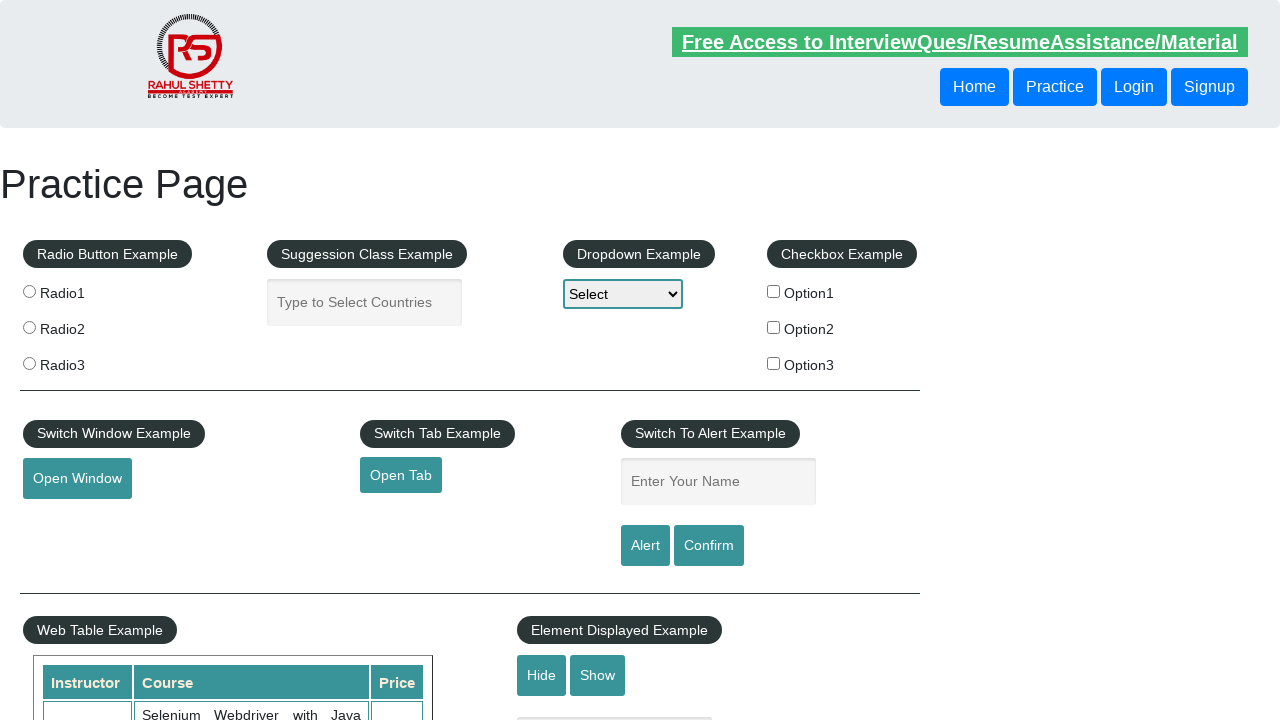

Selected 'option3' from dropdown on #dropdown-class-example
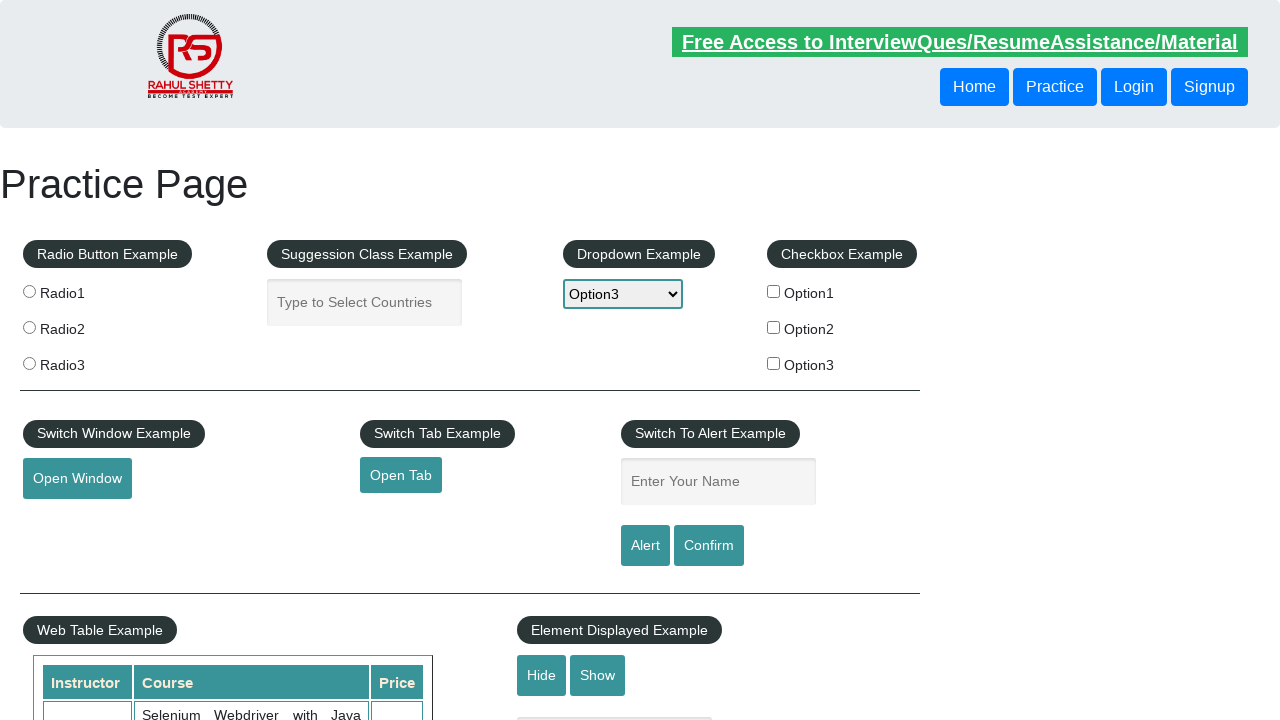

Located Option3 element in dropdown
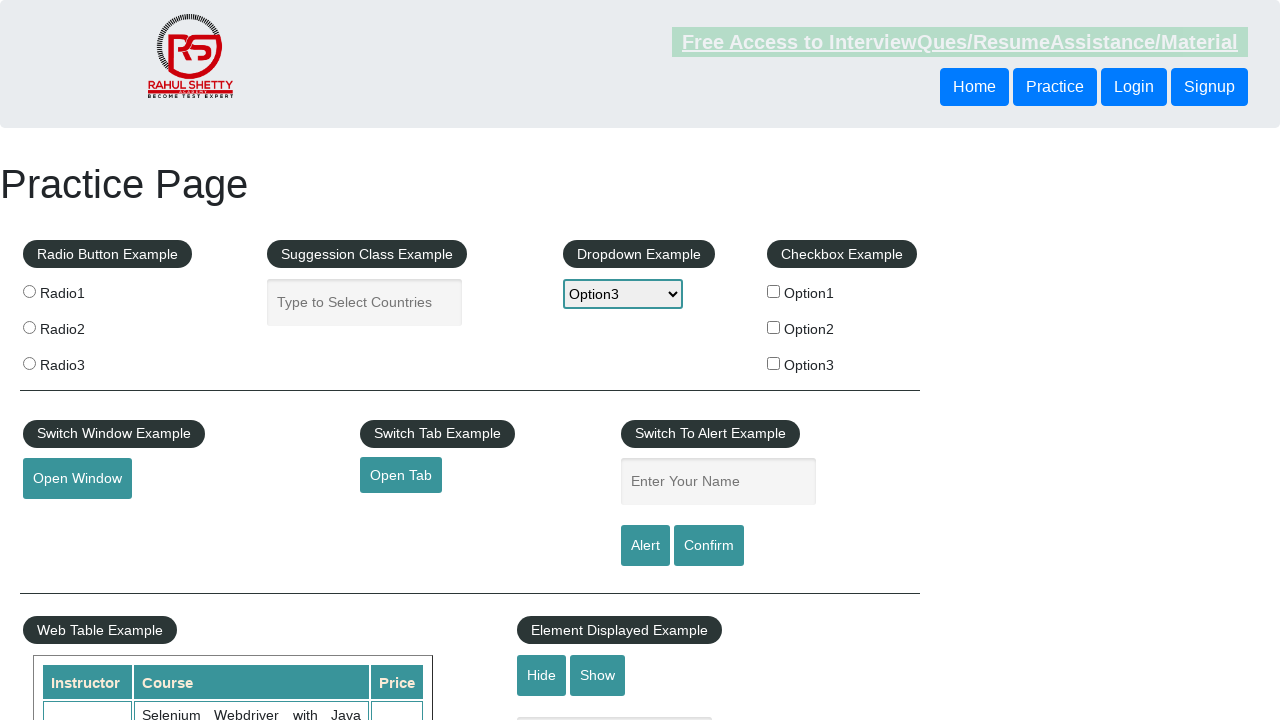

Confirmed Option3 is selected in dropdown
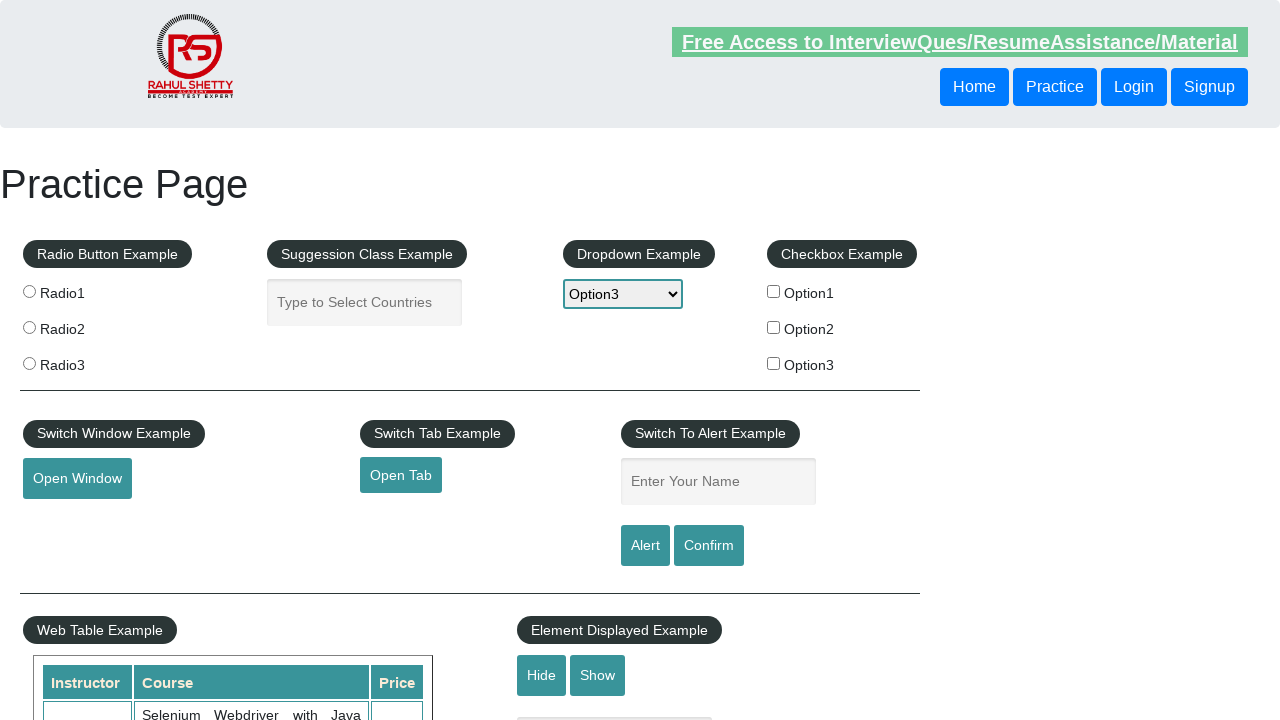

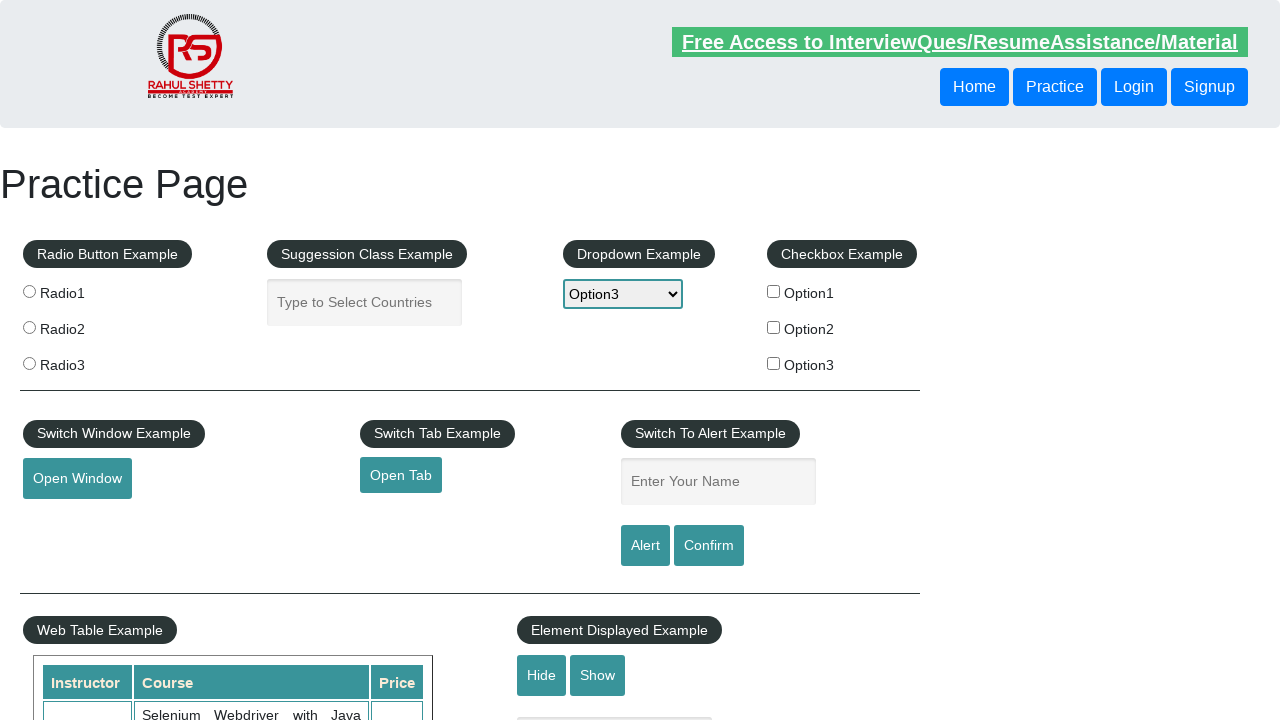